Navigates to a form page, submits a form, then traverses back in browser history

Starting URL: https://www.selenium.dev/selenium/web/formPage.html

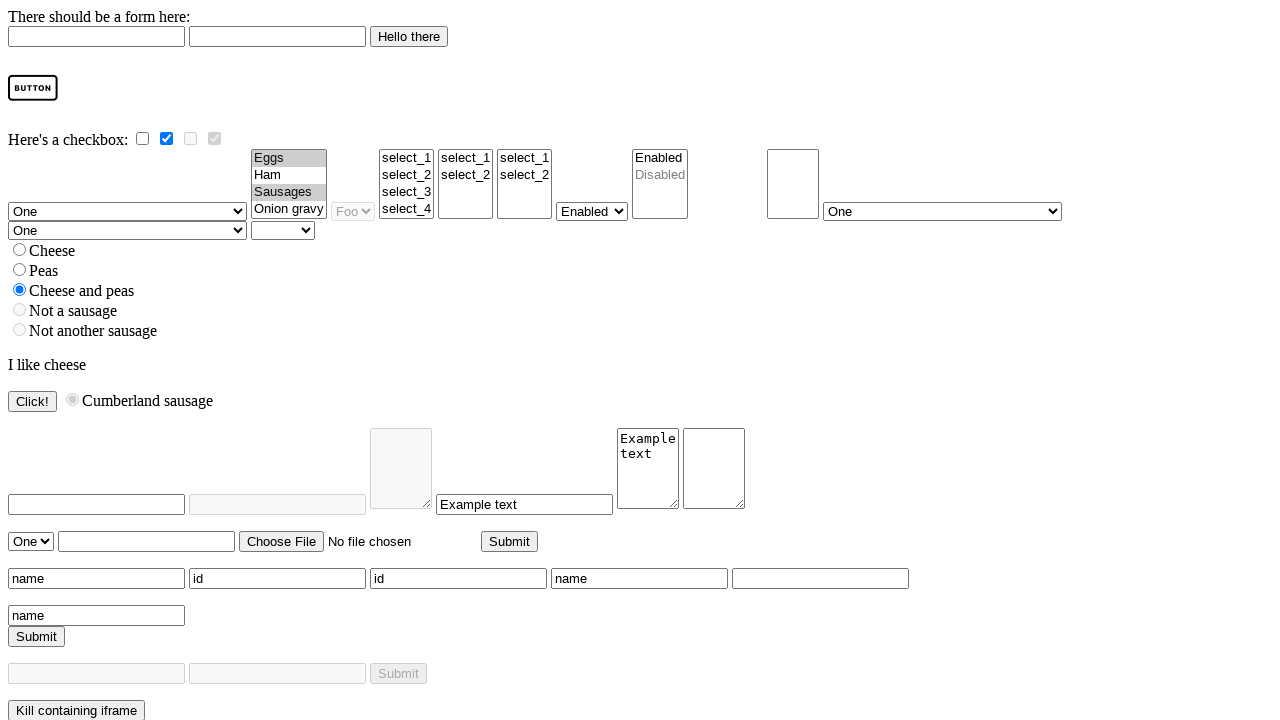

Waited for form page to load
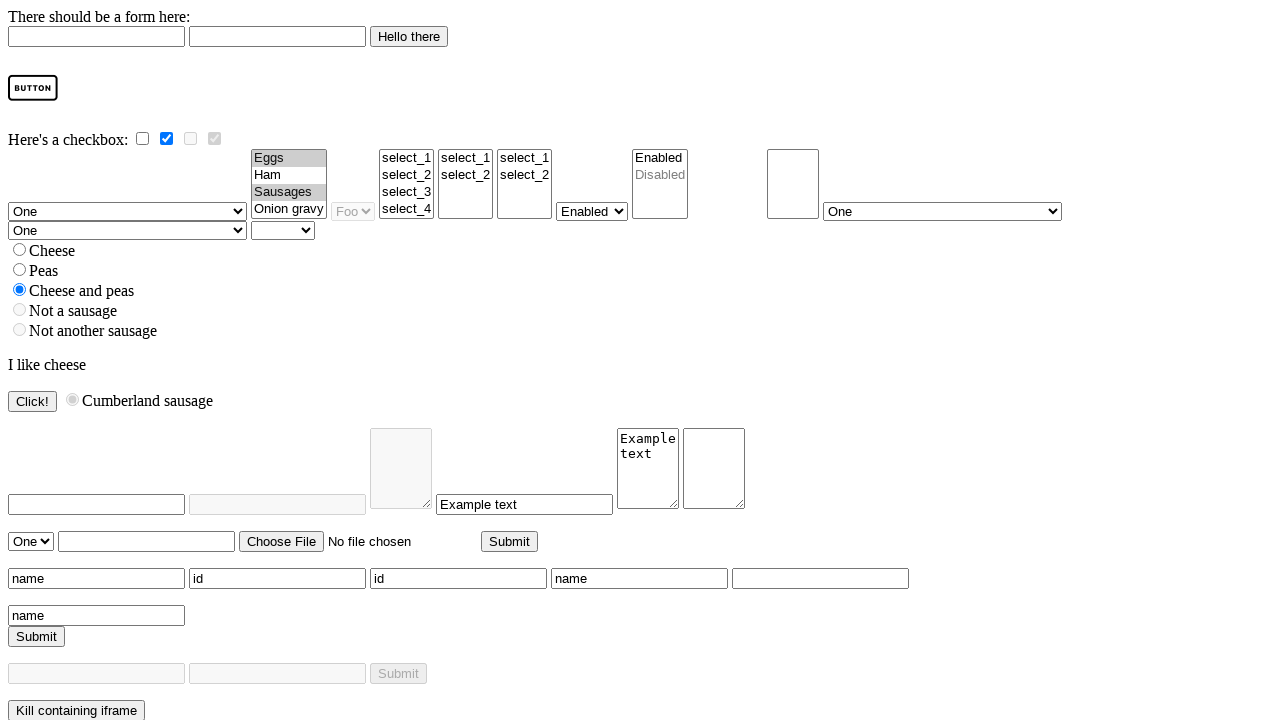

Clicked image button to submit form at (33, 88) on #imageButton
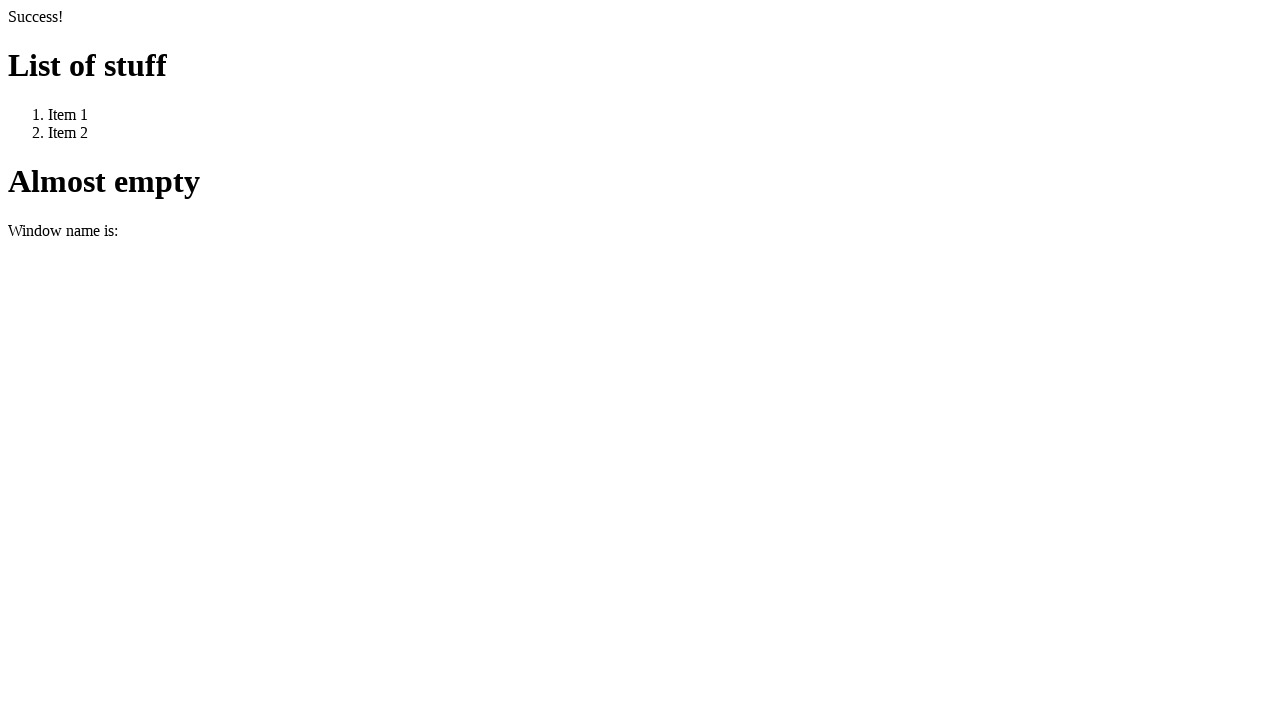

Navigated to result page after form submission
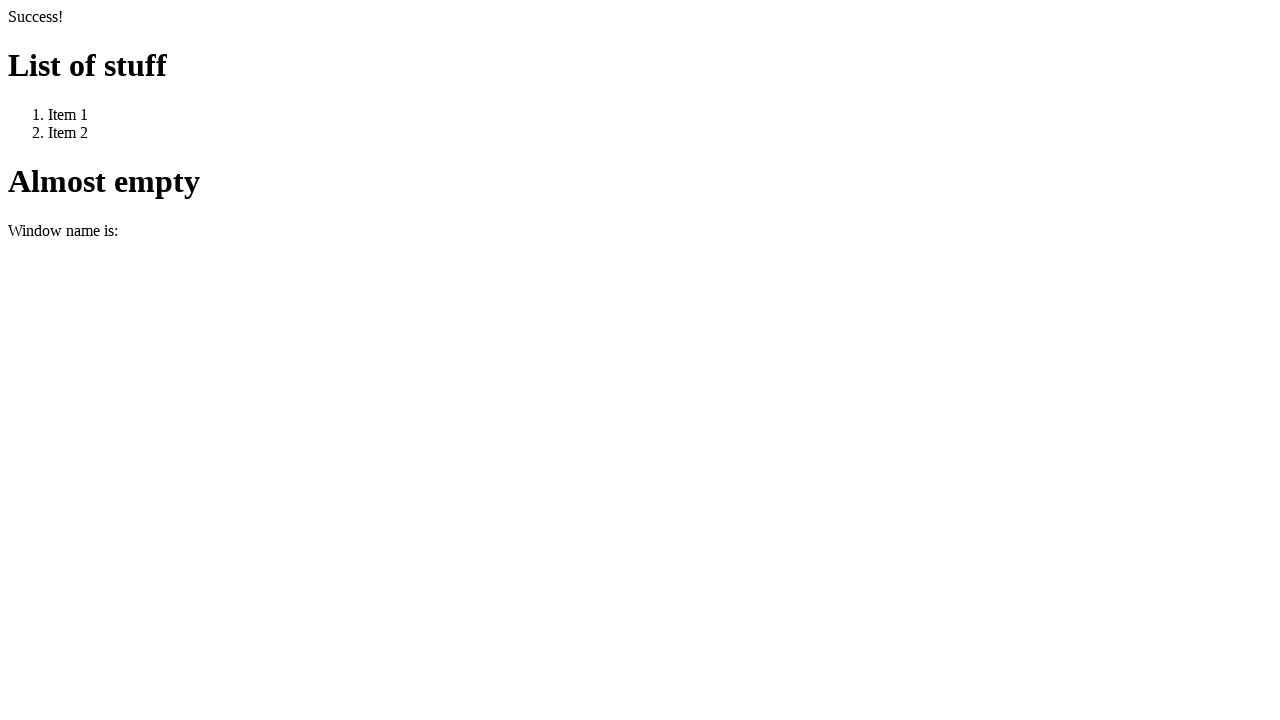

Navigated back in browser history
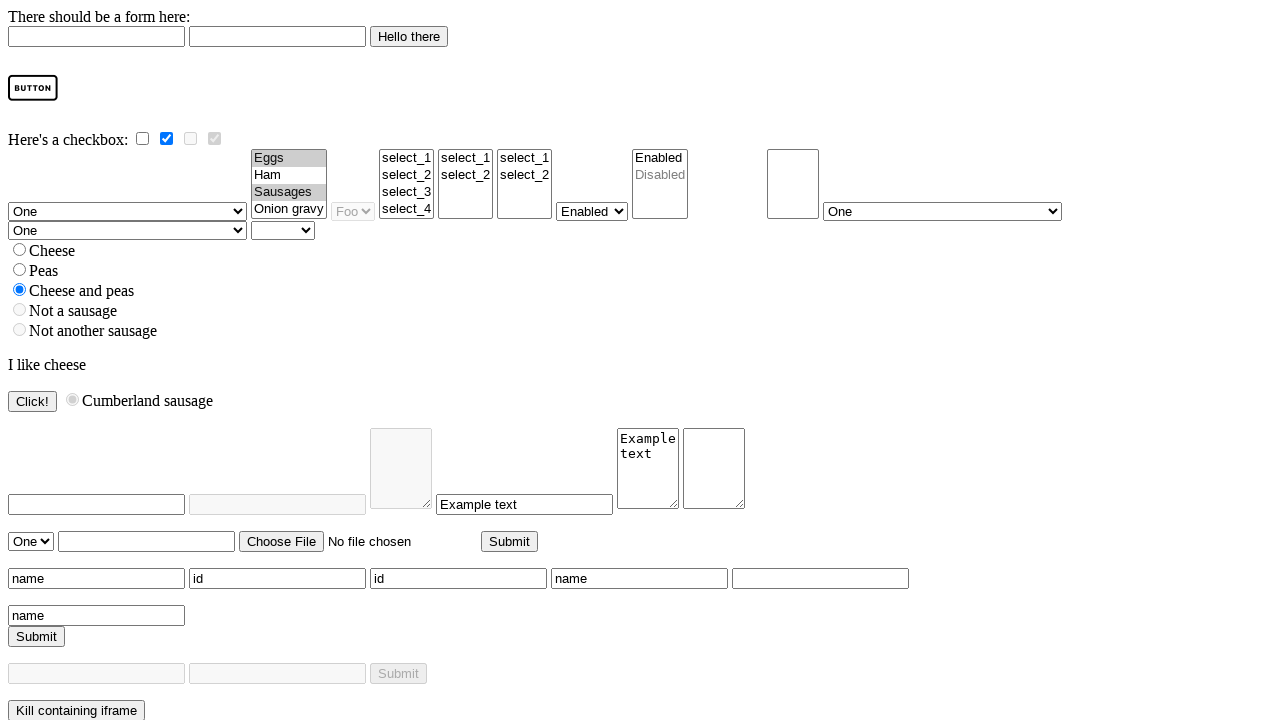

Waited for form page to load after going back
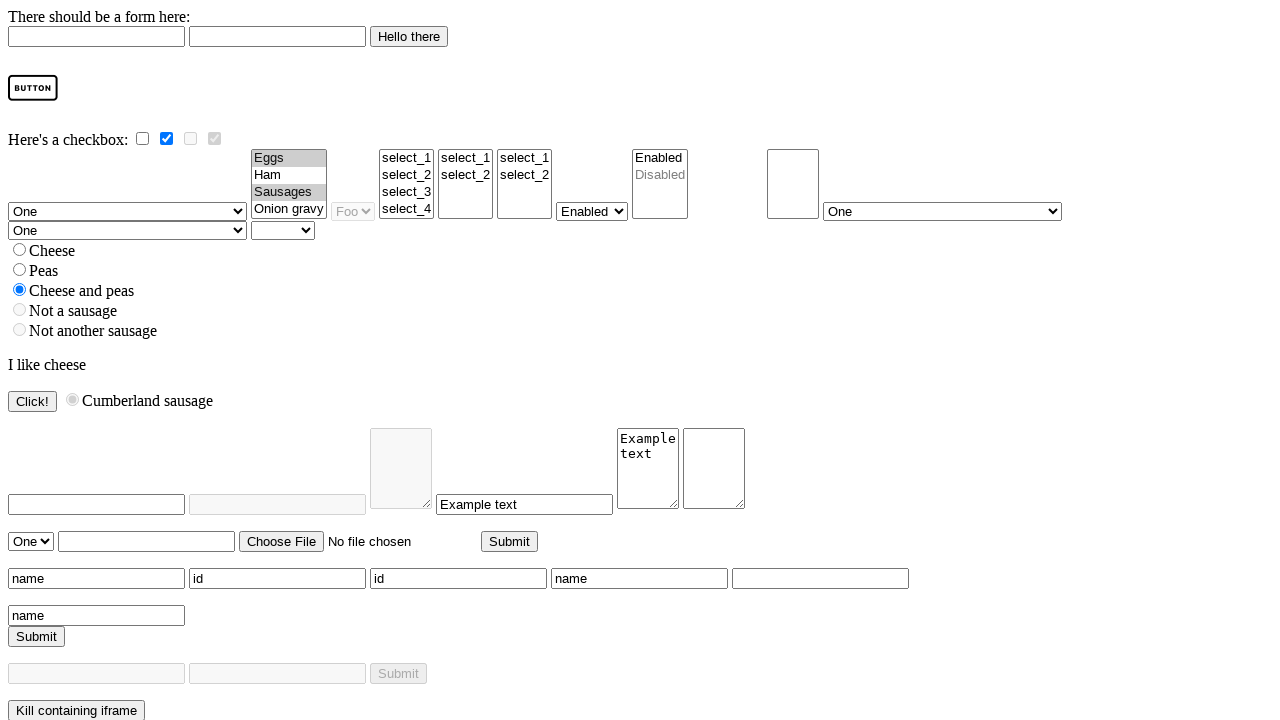

Verified form page content 'We Leave From Here' is present
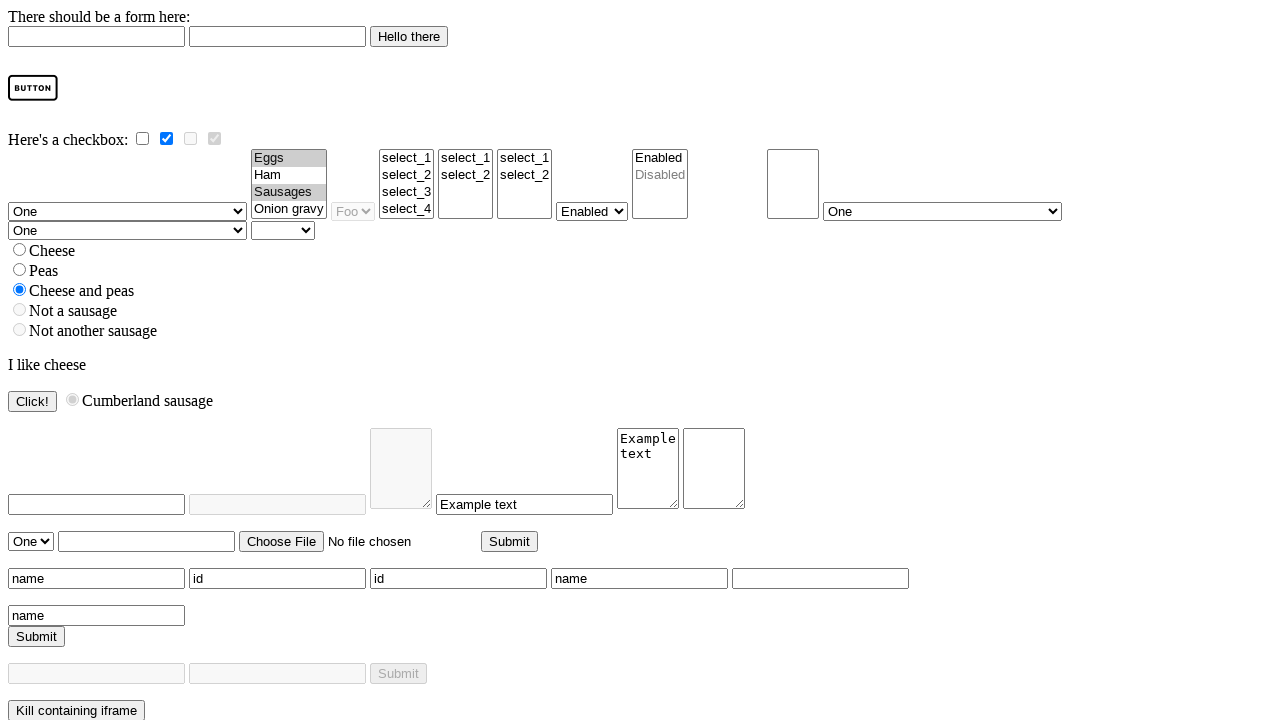

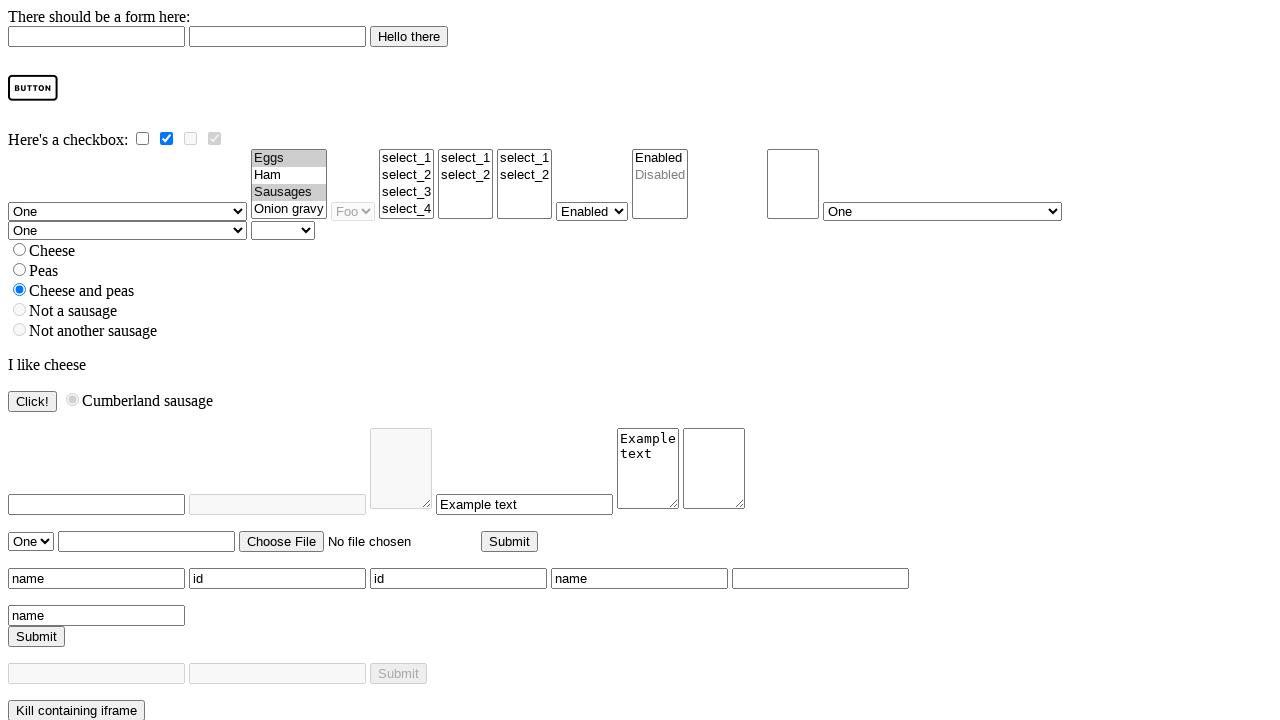